Fills out an automation practice form with personal details including name, email, gender, phone number, and date of birth

Starting URL: https://demoqa.com/automation-practice-form

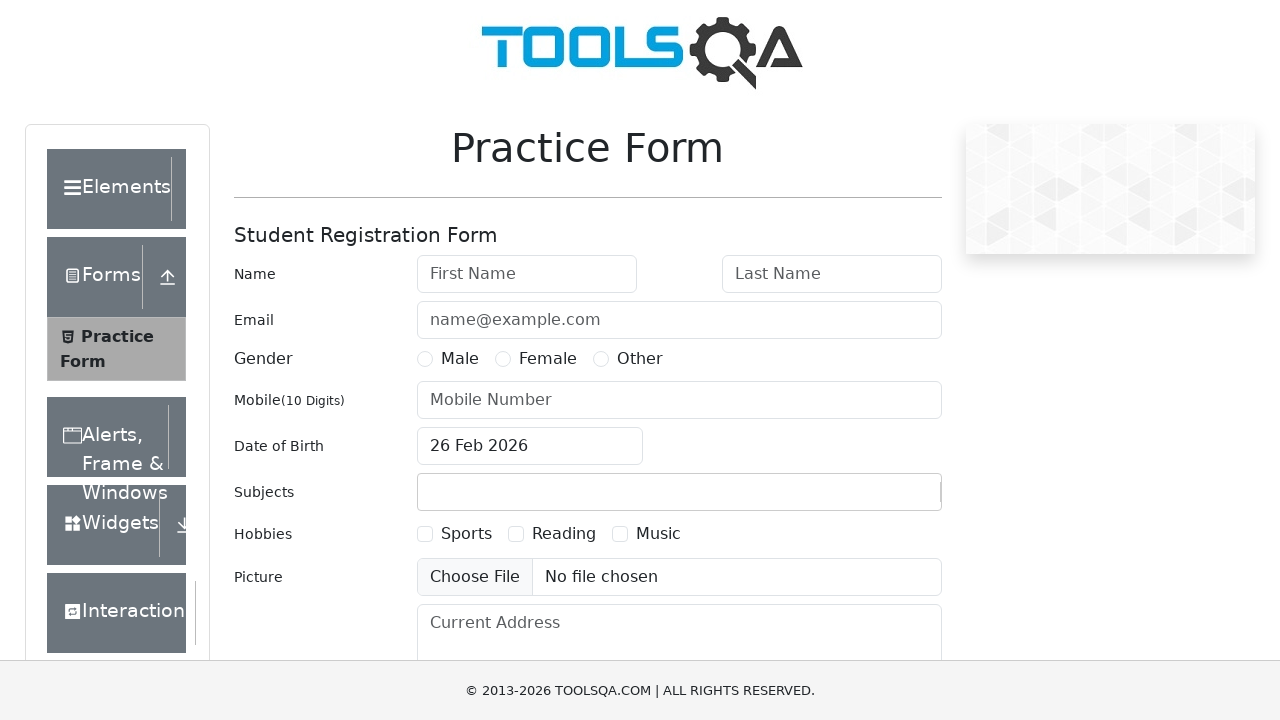

Filled first name field with 'Siva' on #firstName
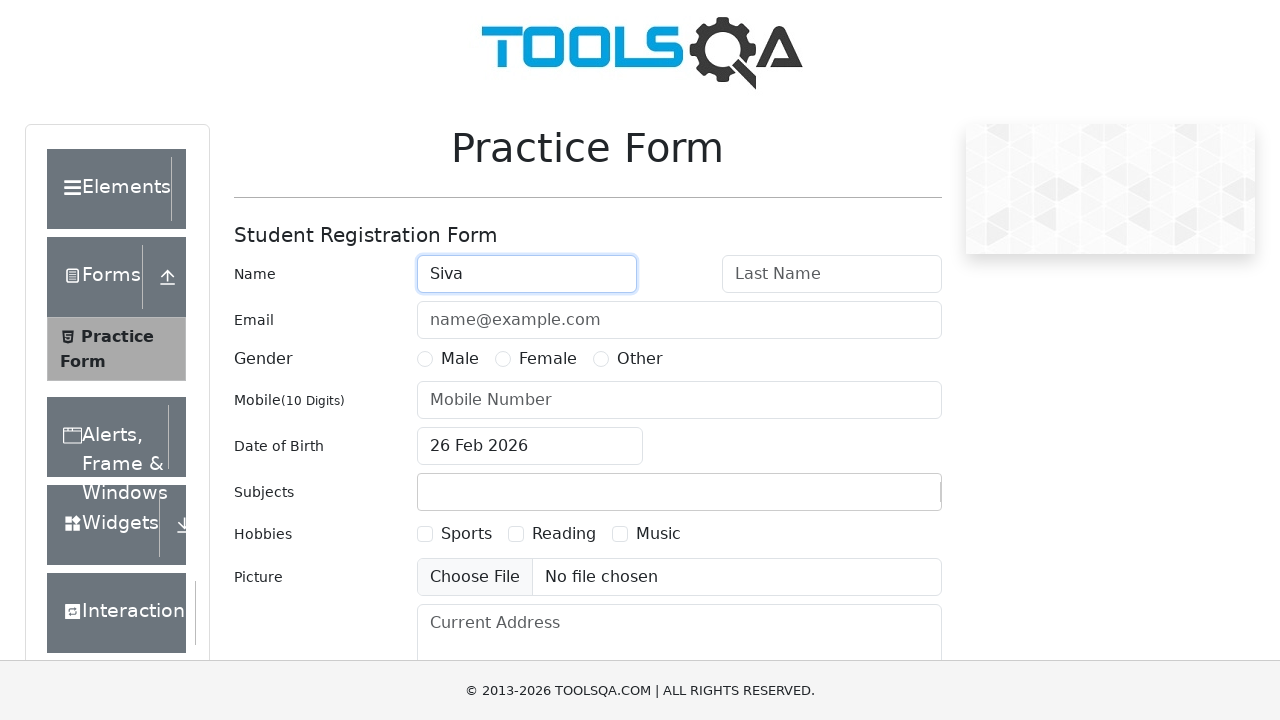

Filled last name field with 'Prasad' on #lastName
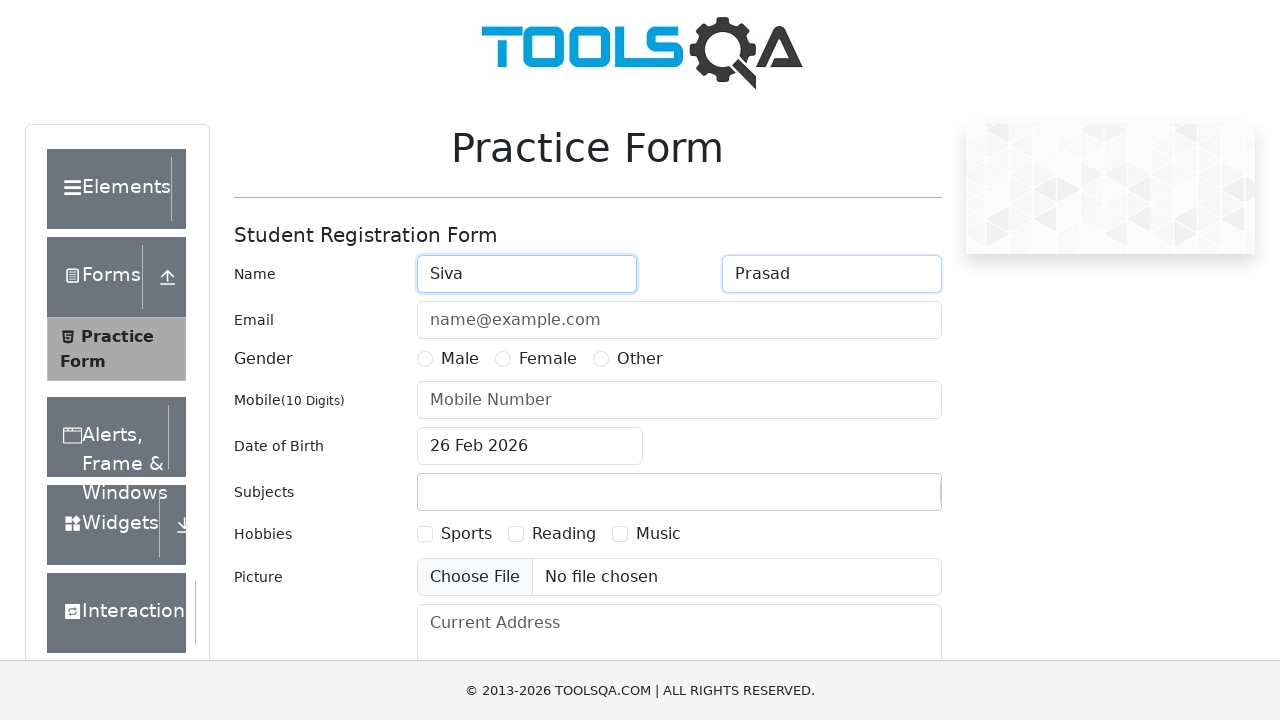

Filled email field with 'spvsivaprasad@gmail.com' on #userEmail
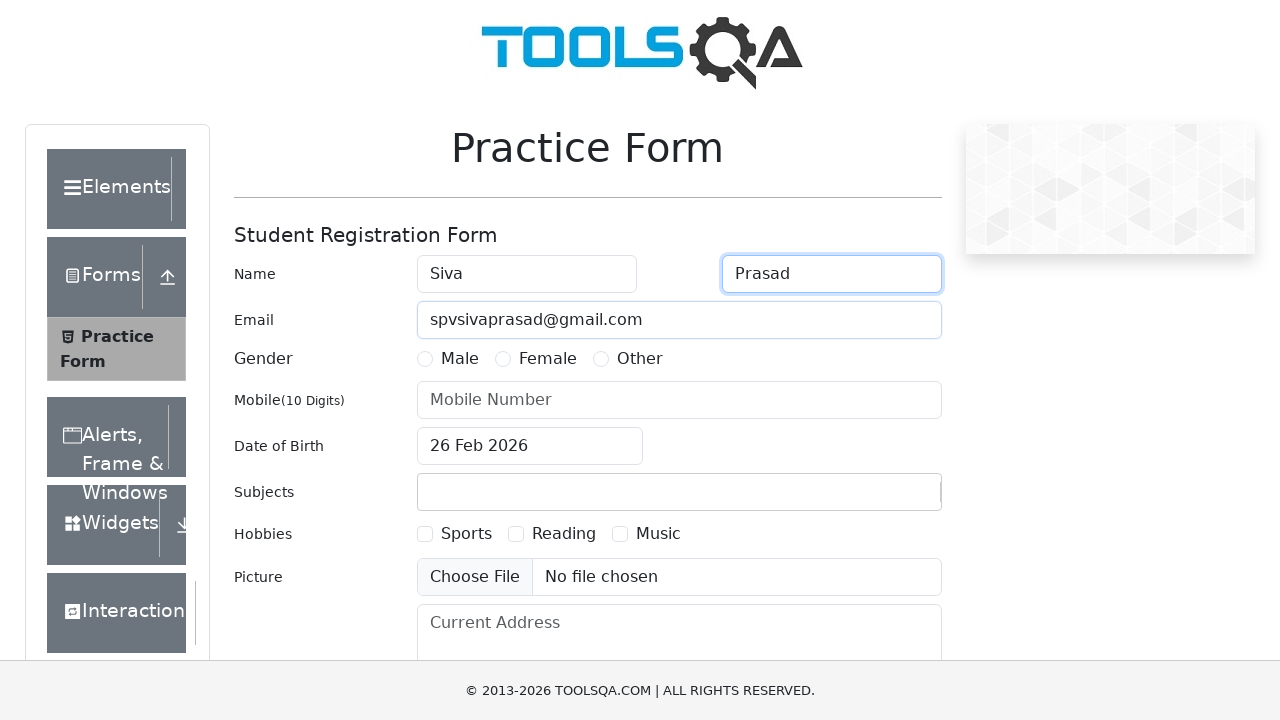

Selected Male radio button for gender at (460, 359) on label:has-text('Male')
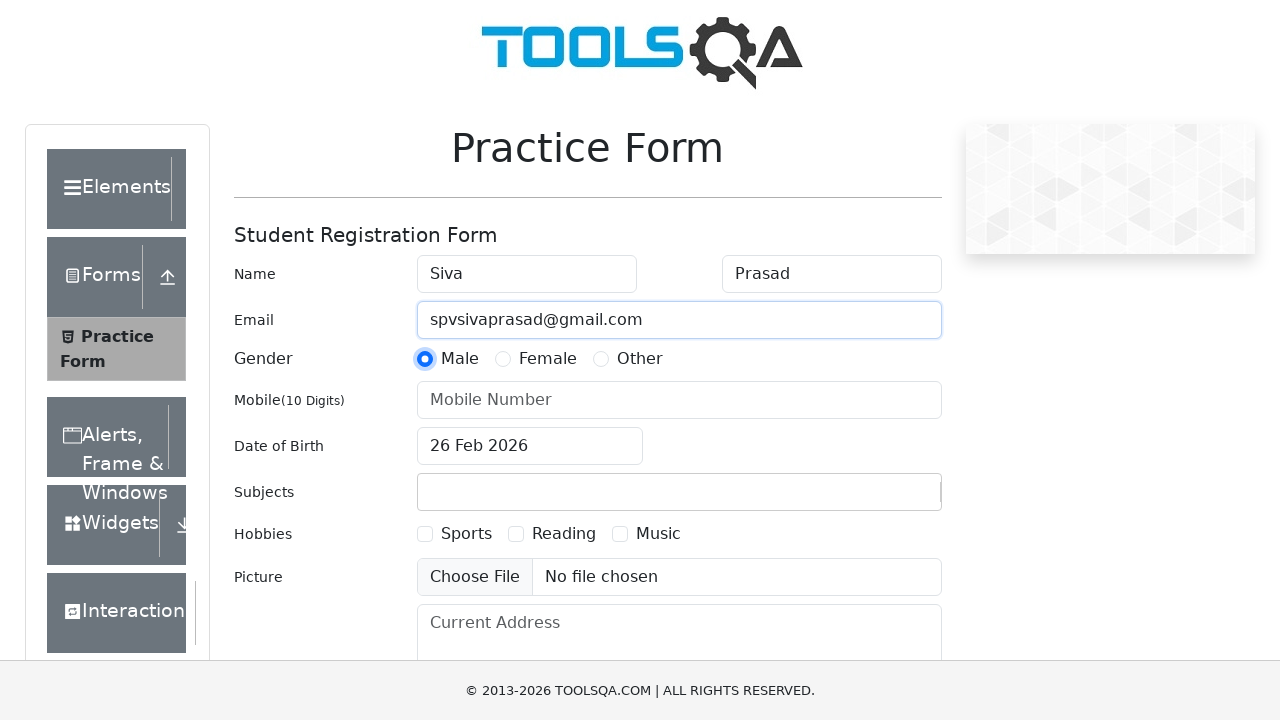

Filled phone number field with '8921849146' on #userNumber
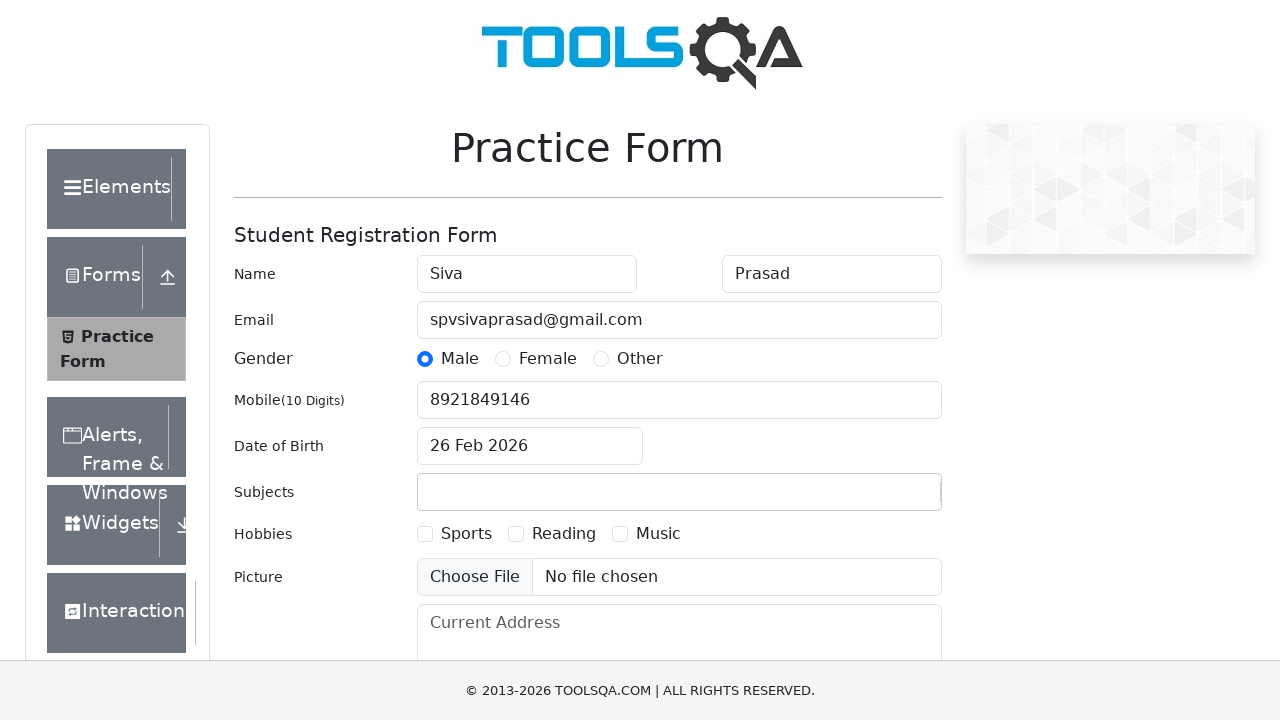

Opened date of birth picker at (530, 446) on #dateOfBirthInput
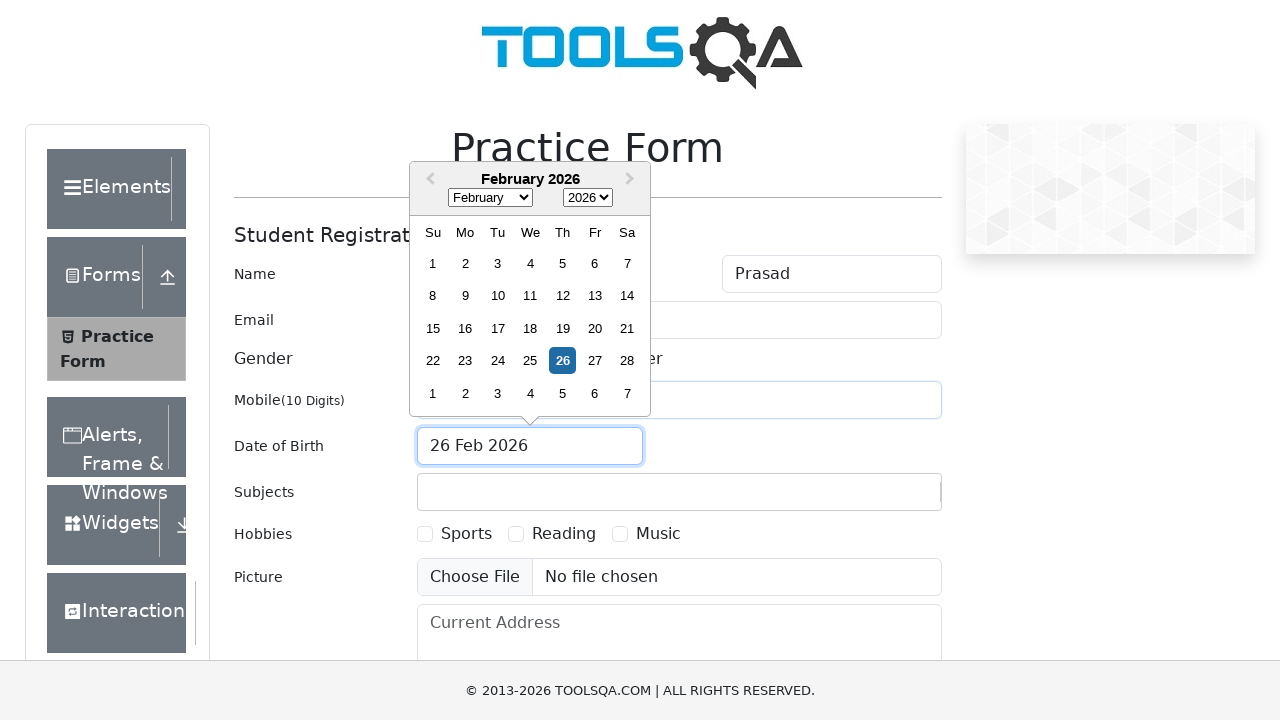

Selected year 1990 from date picker on .react-datepicker__year-select
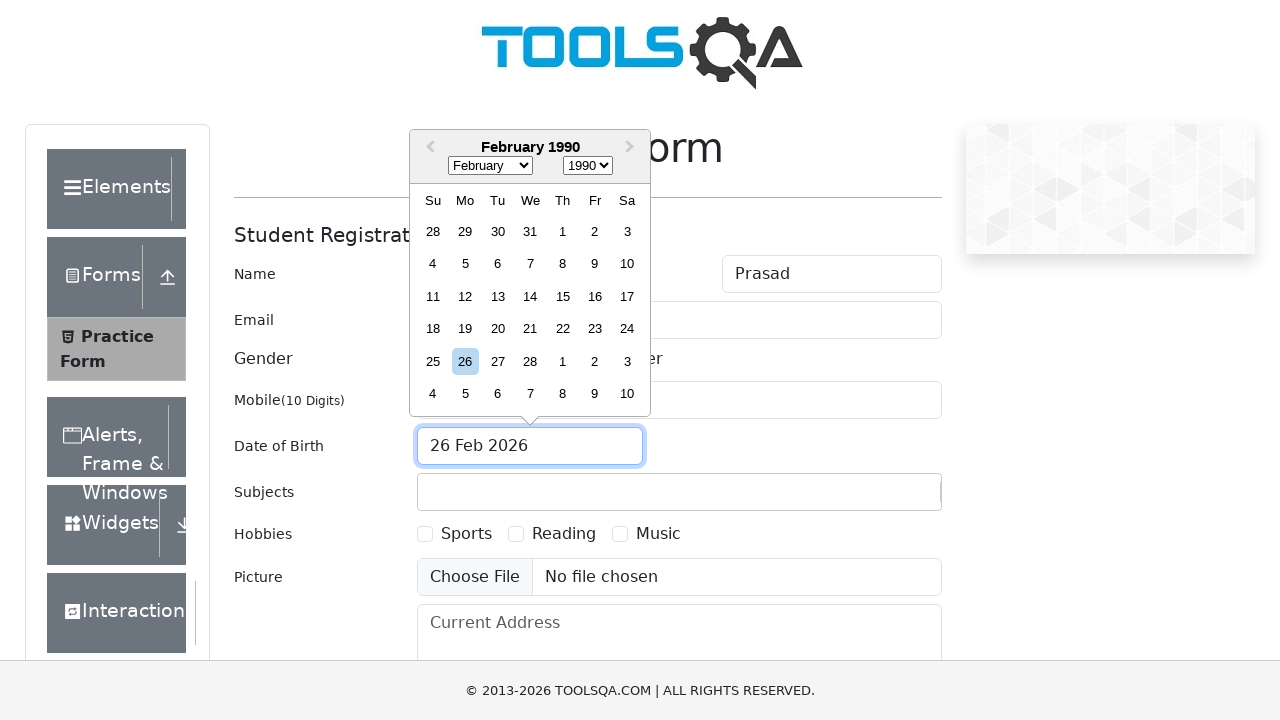

Selected month October (index 9) from date picker on .react-datepicker__month-select
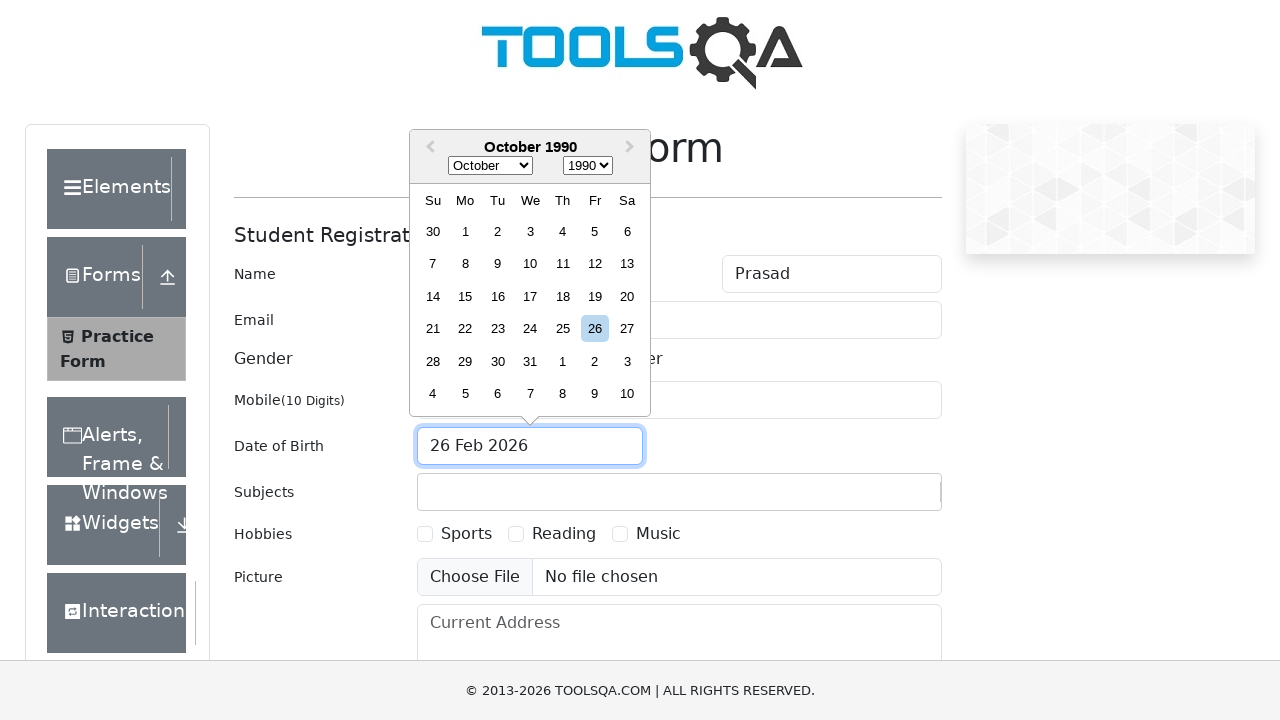

Selected day 8 from the date picker calendar at (465, 264) on .react-datepicker__day--008:not(.react-datepicker__day--outside-month)
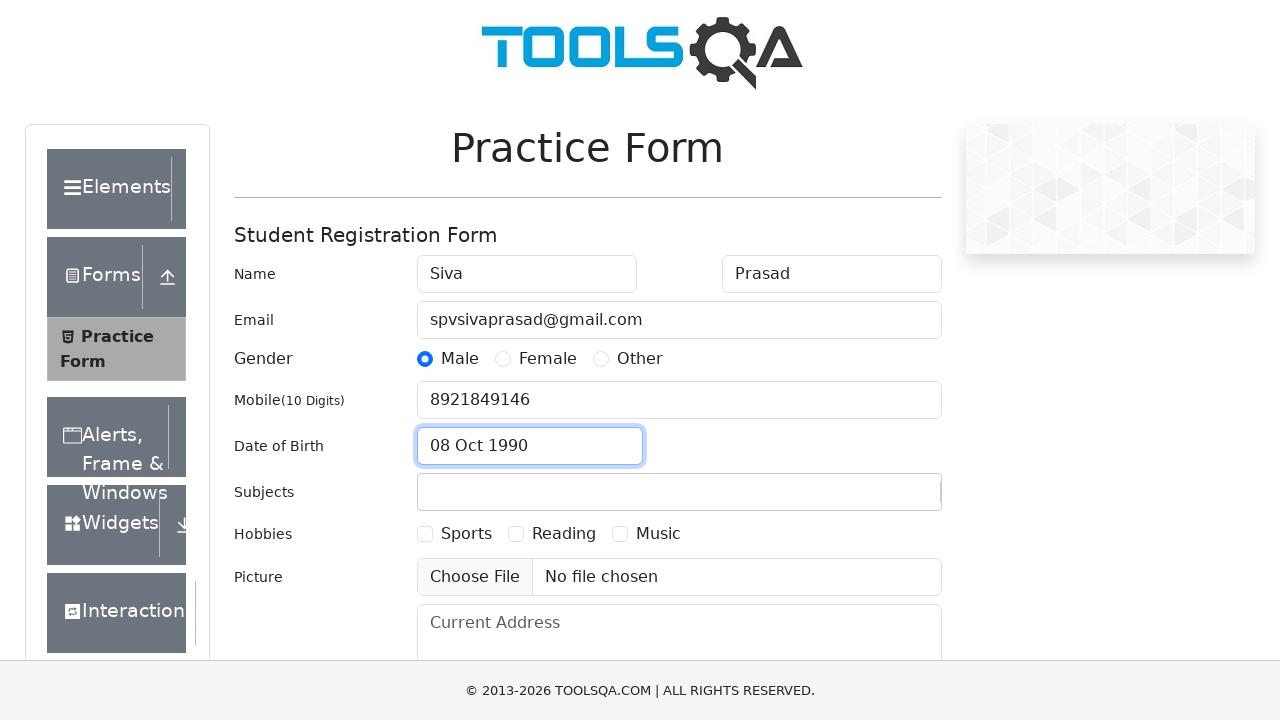

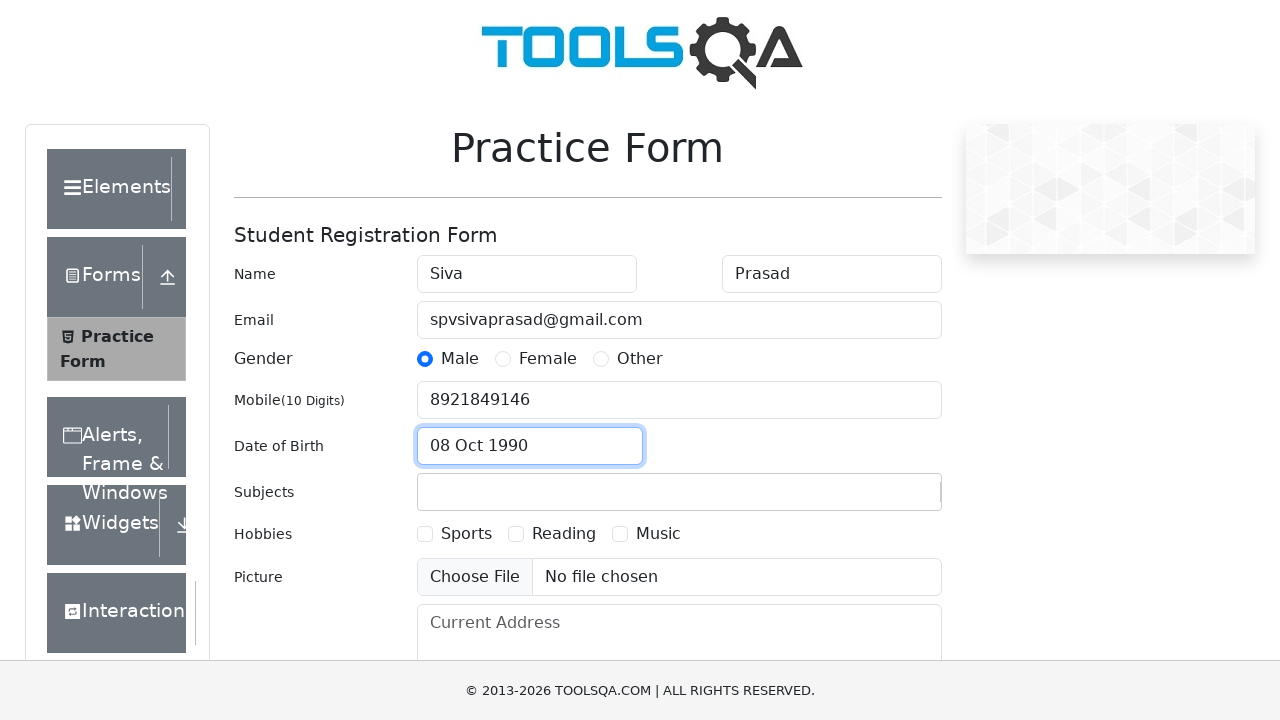